Tests form input functionality by filling first name and last name fields, selecting a radio button option, and checking a checkbox on a practice page

Starting URL: https://awesomeqa.com/practice.html

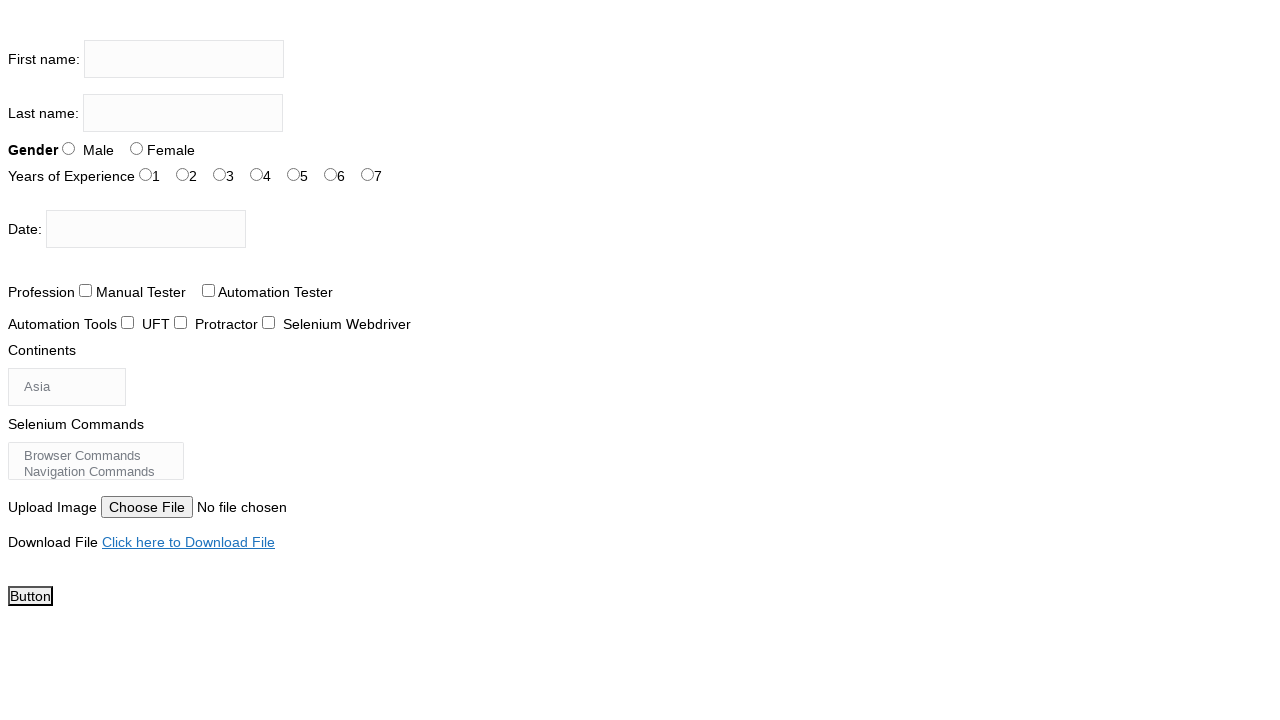

Navigated to practice form page
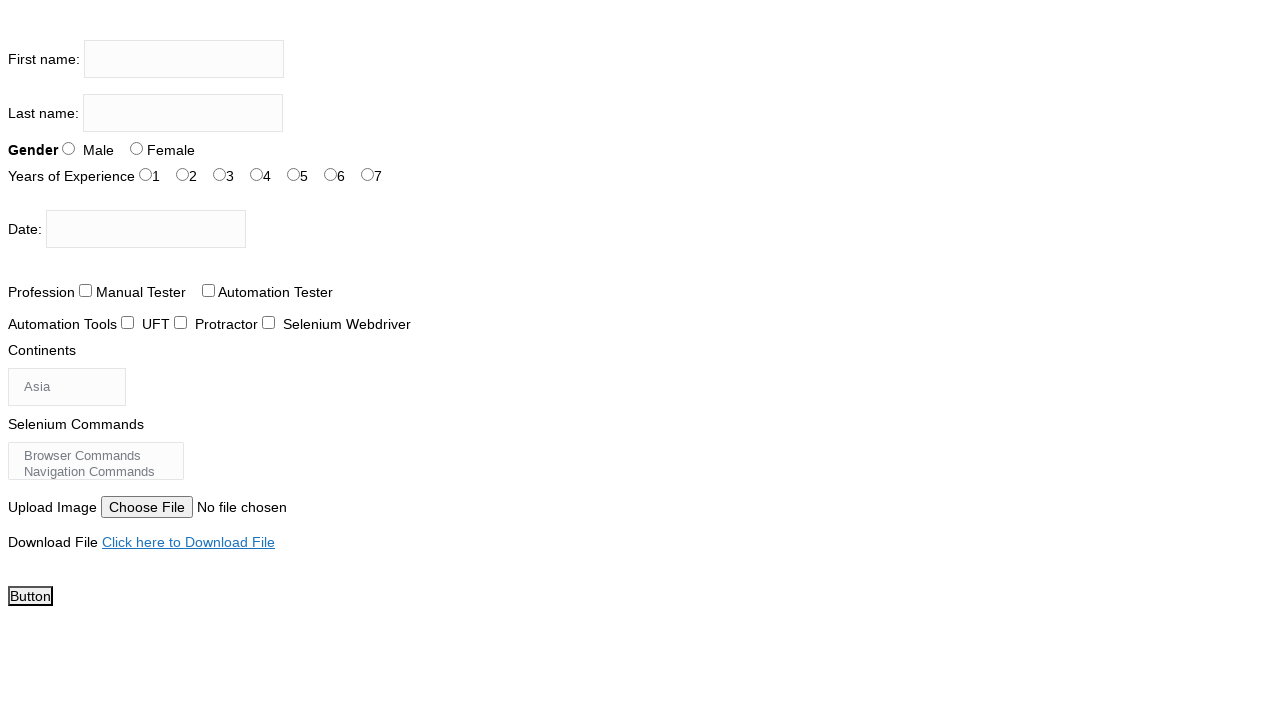

Filled first name field with 'Vikash' on input[name='firstname']
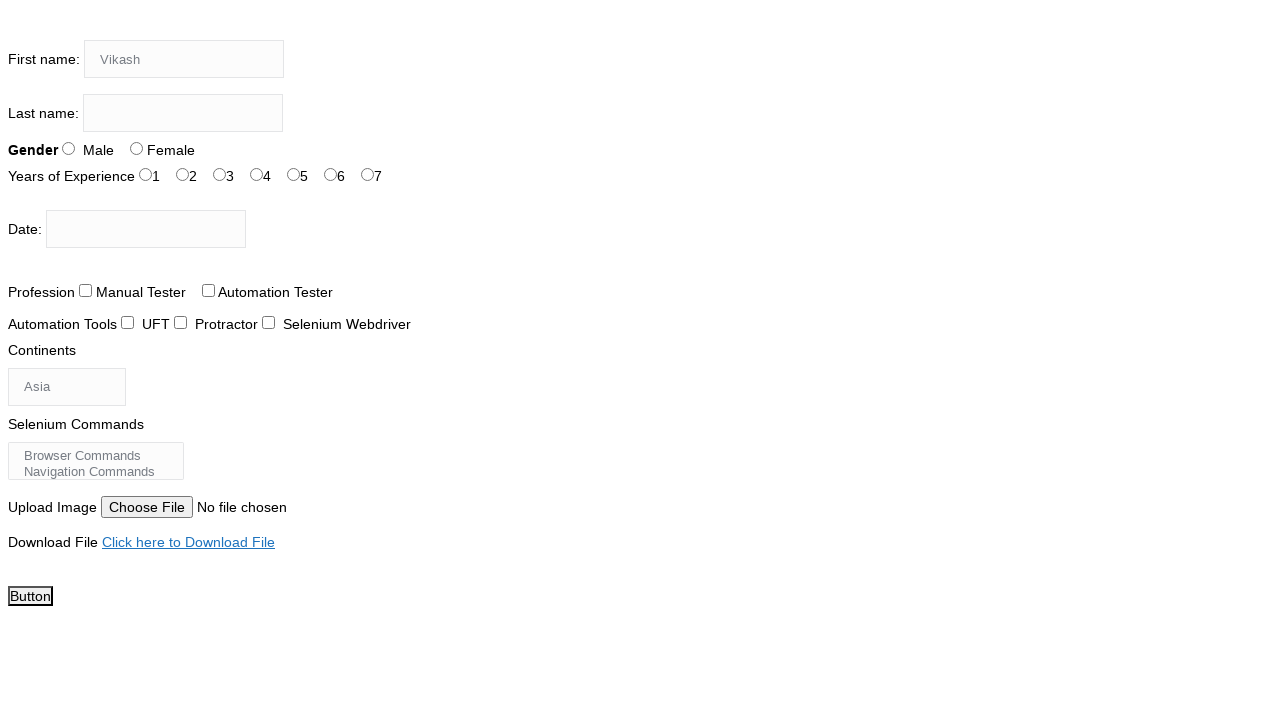

Filled last name field with 'Singh' on input[name='lastname']
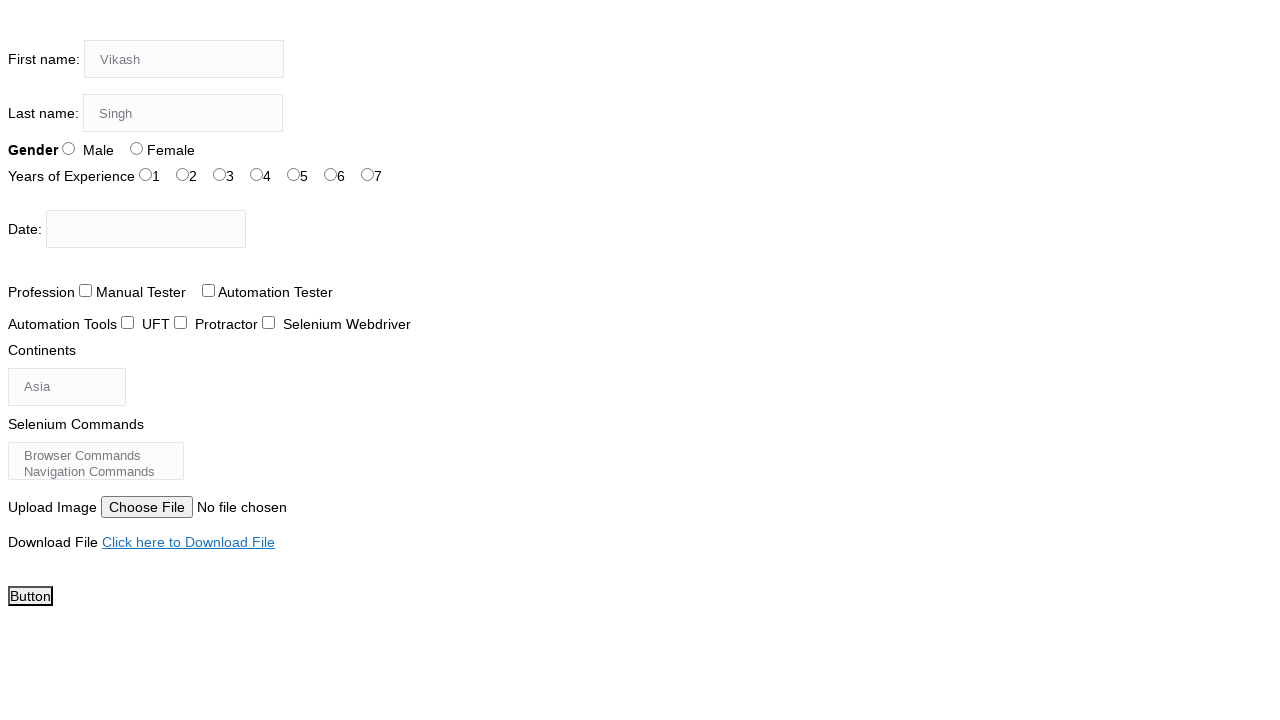

Selected radio button for sex option at (68, 148) on #sex-0
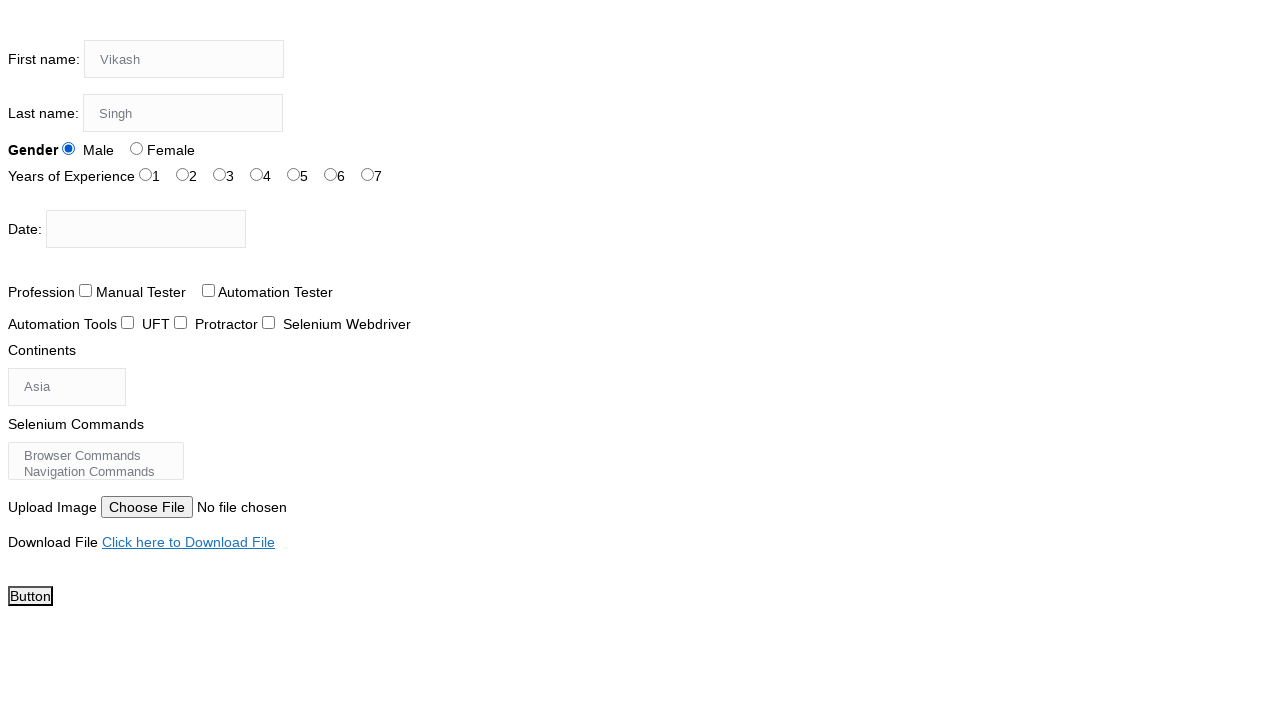

Checked the tool-1 checkbox at (180, 322) on #tool-1
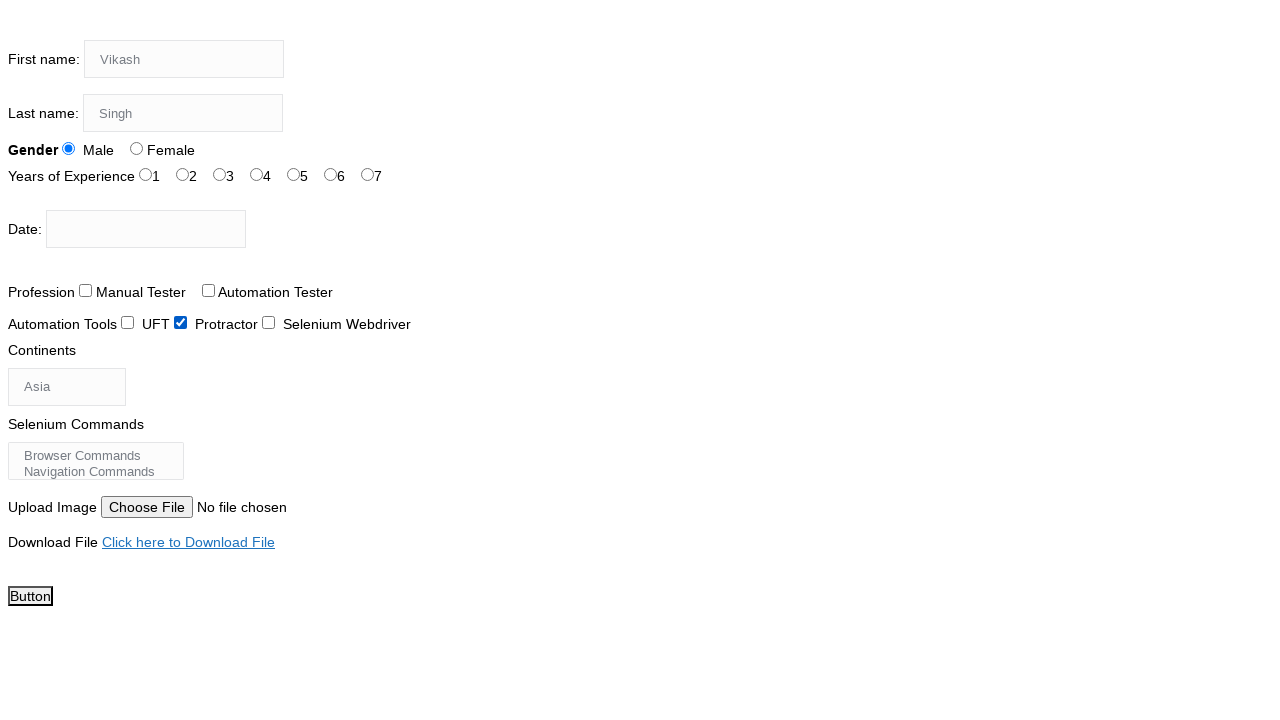

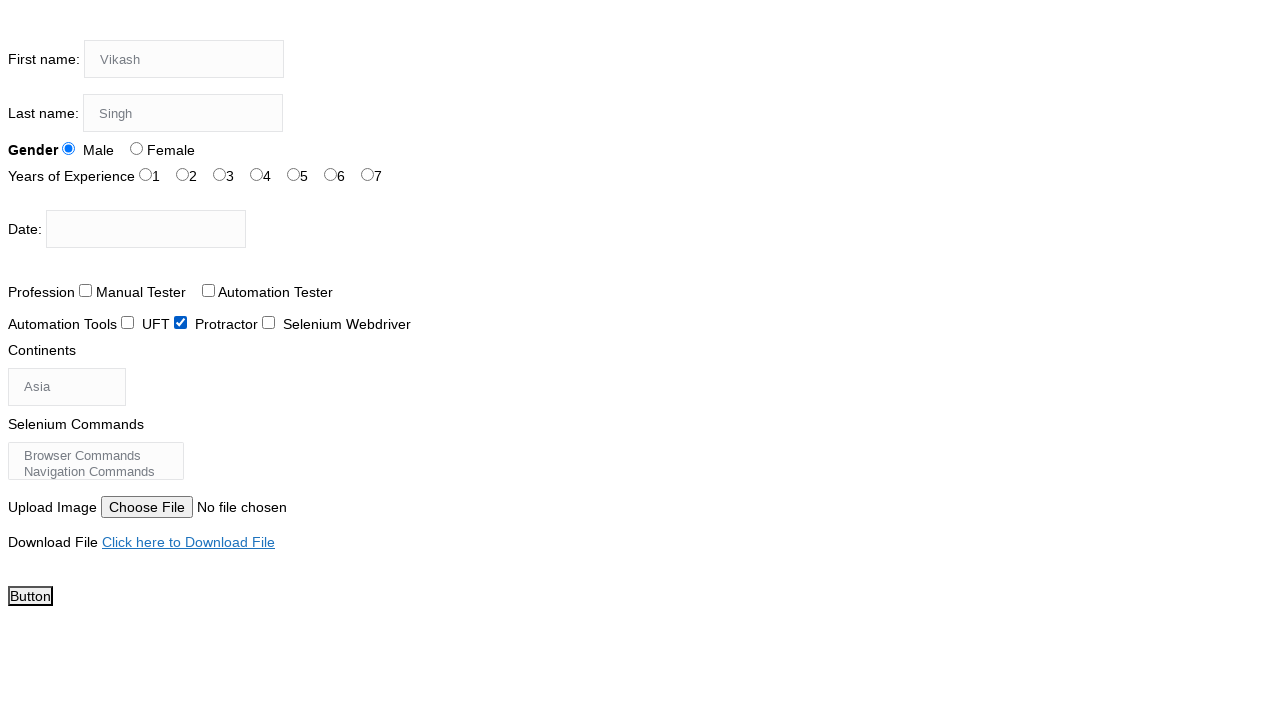